Tests a data types form by filling in personal and professional information fields (first name, last name, address, email, phone, city, country, job position, company) and submitting the form

Starting URL: https://bonigarcia.dev/selenium-webdriver-java/data-types.html

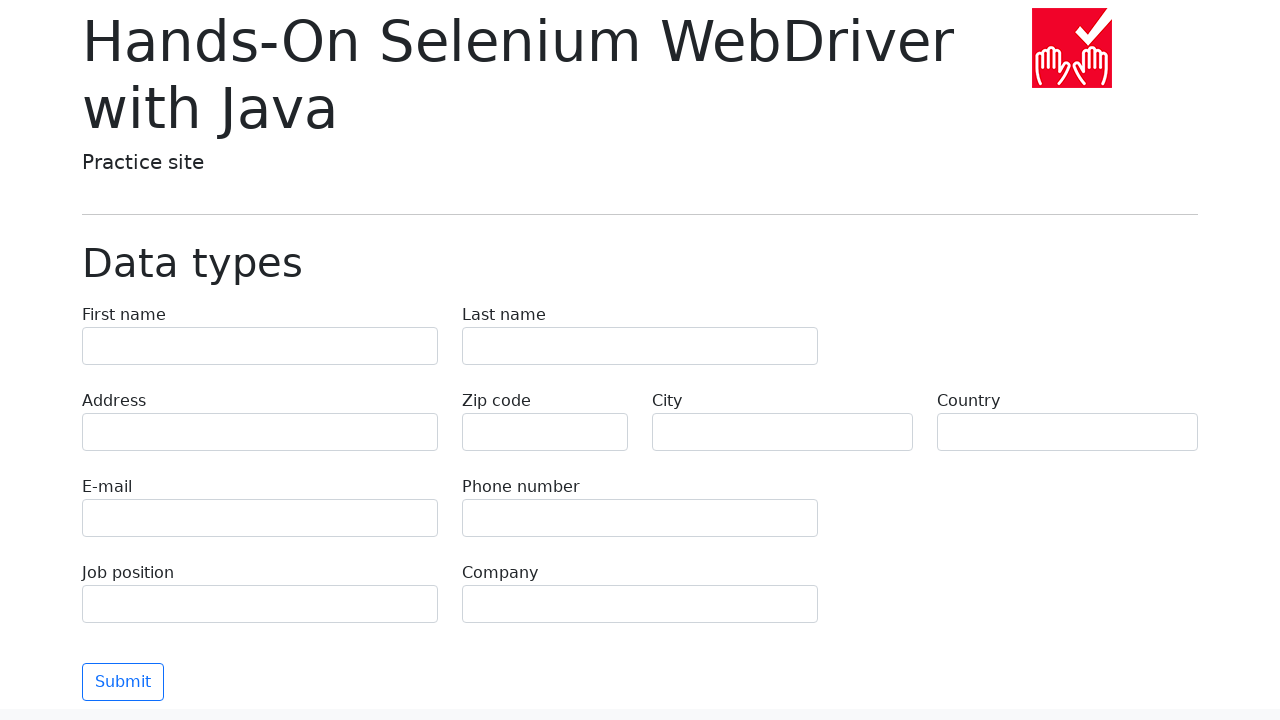

Filled first name field with 'Jennifer' on input[name='first-name']
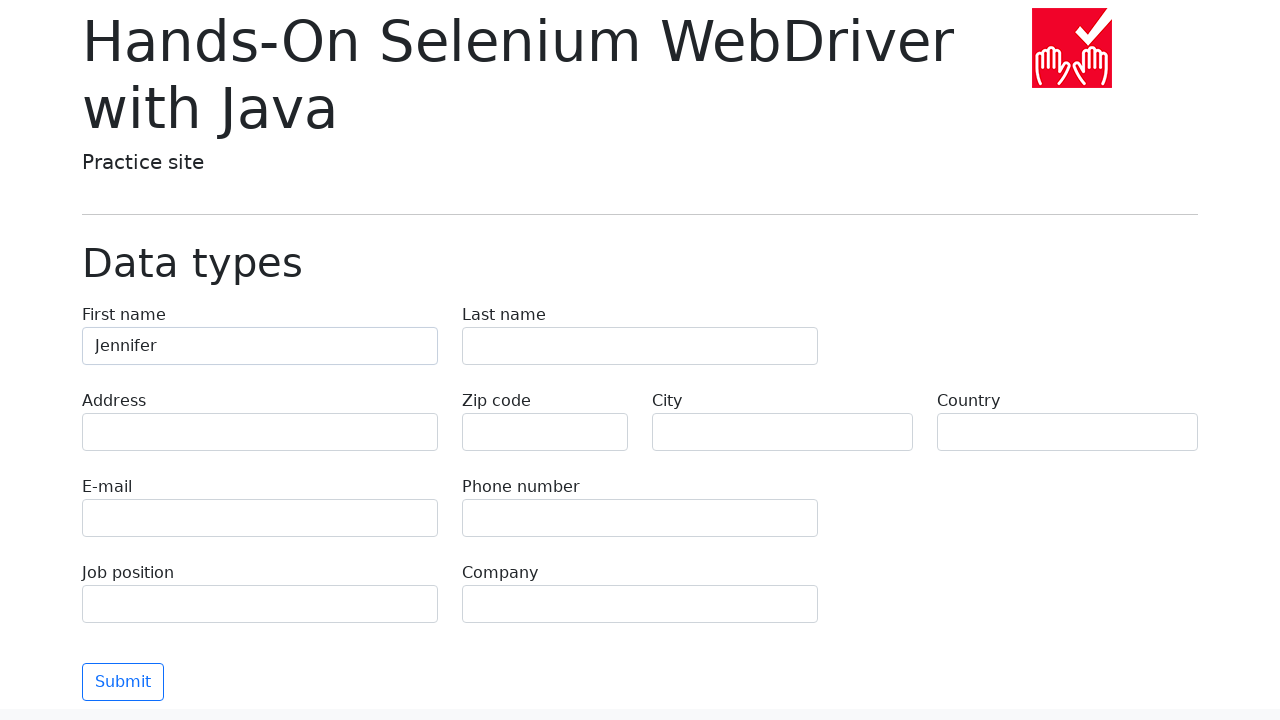

Filled last name field with 'Martinez' on input[name='last-name']
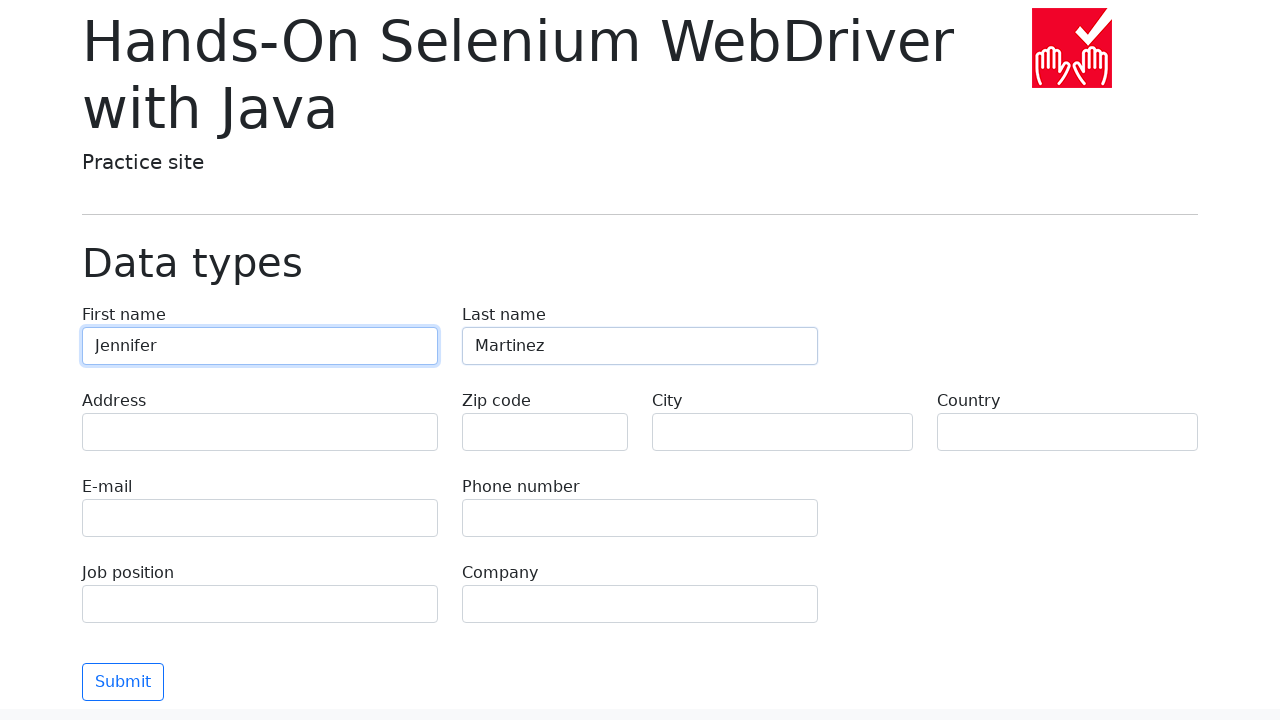

Filled address field with '742 Evergreen Terrace' on input[name='address']
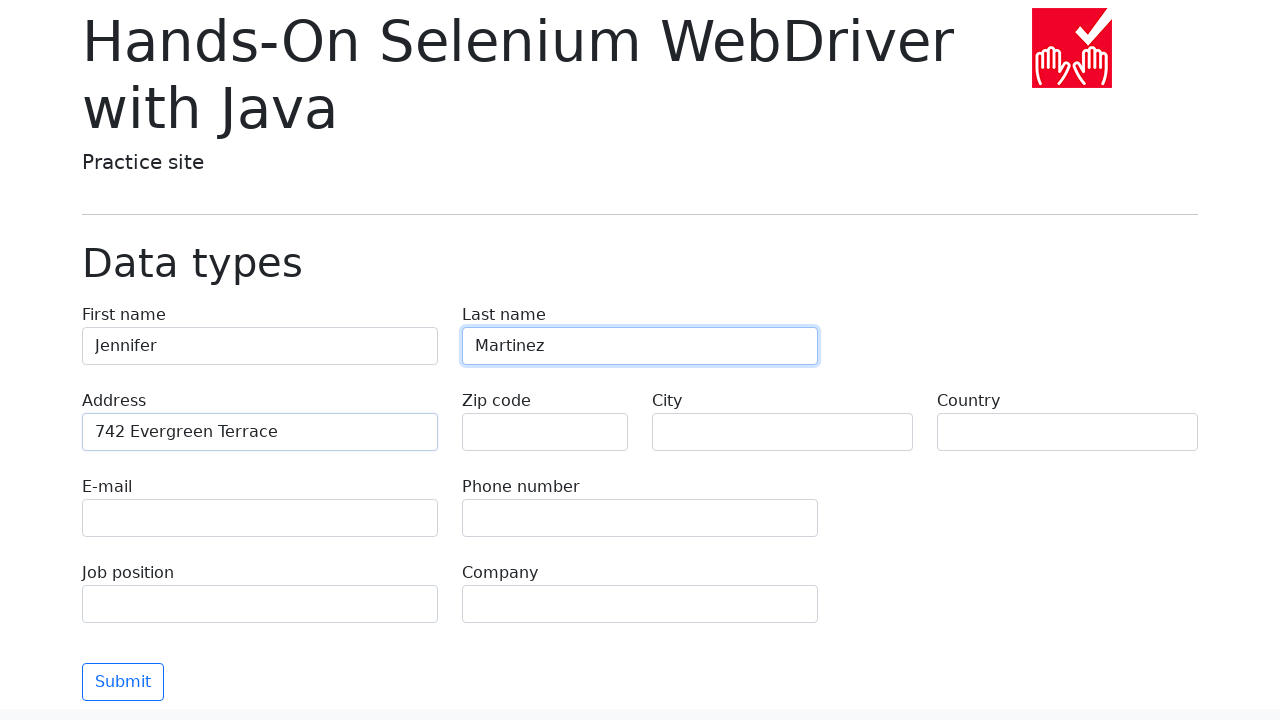

Filled email field with 'jennifer.martinez@example.com' on input[name='e-mail']
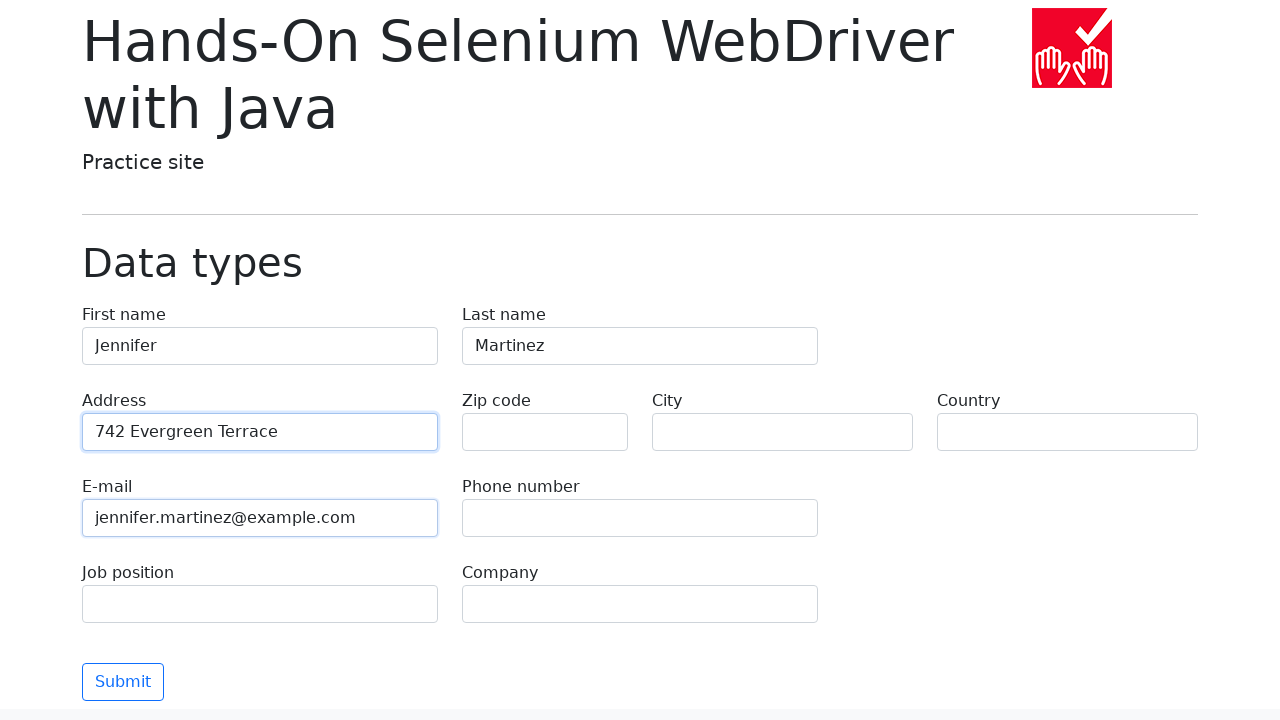

Filled phone field with '+1-555-867-5309' on input[name='phone']
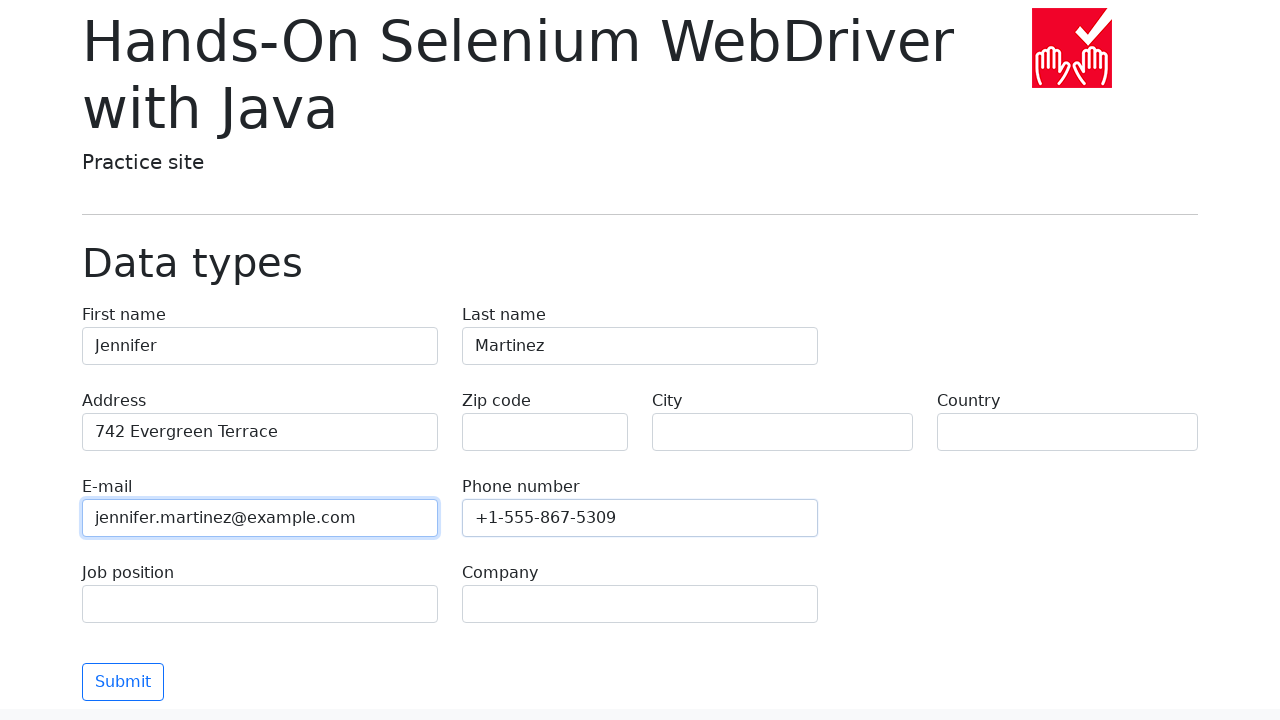

Filled city field with 'Springfield' on input[name='city']
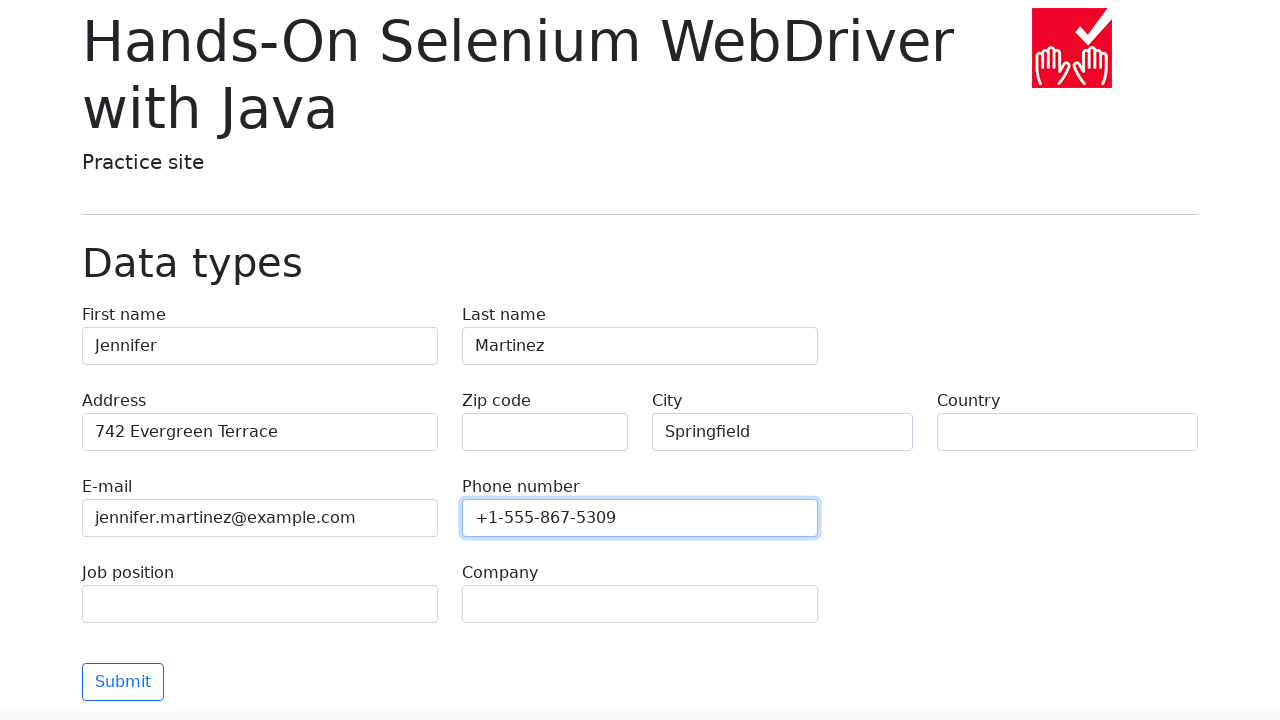

Filled country field with 'United States' on input[name='country']
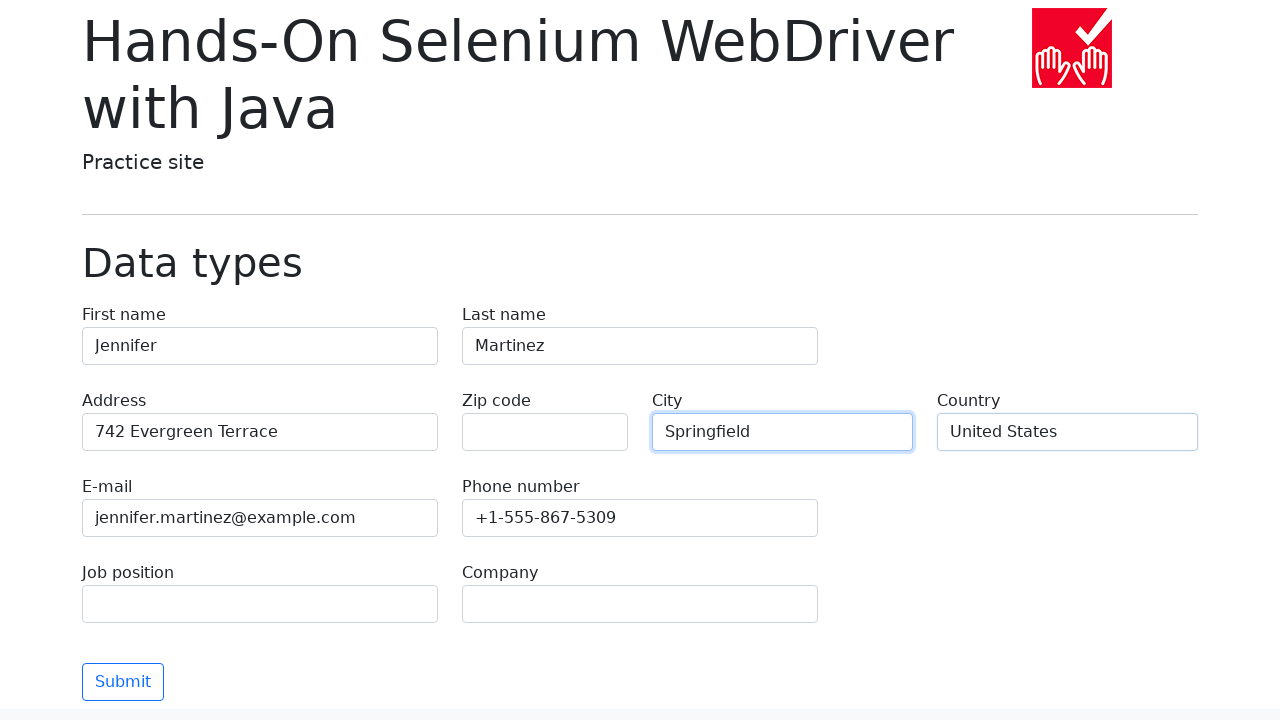

Filled job position field with 'Software Engineer' on input[name='job-position']
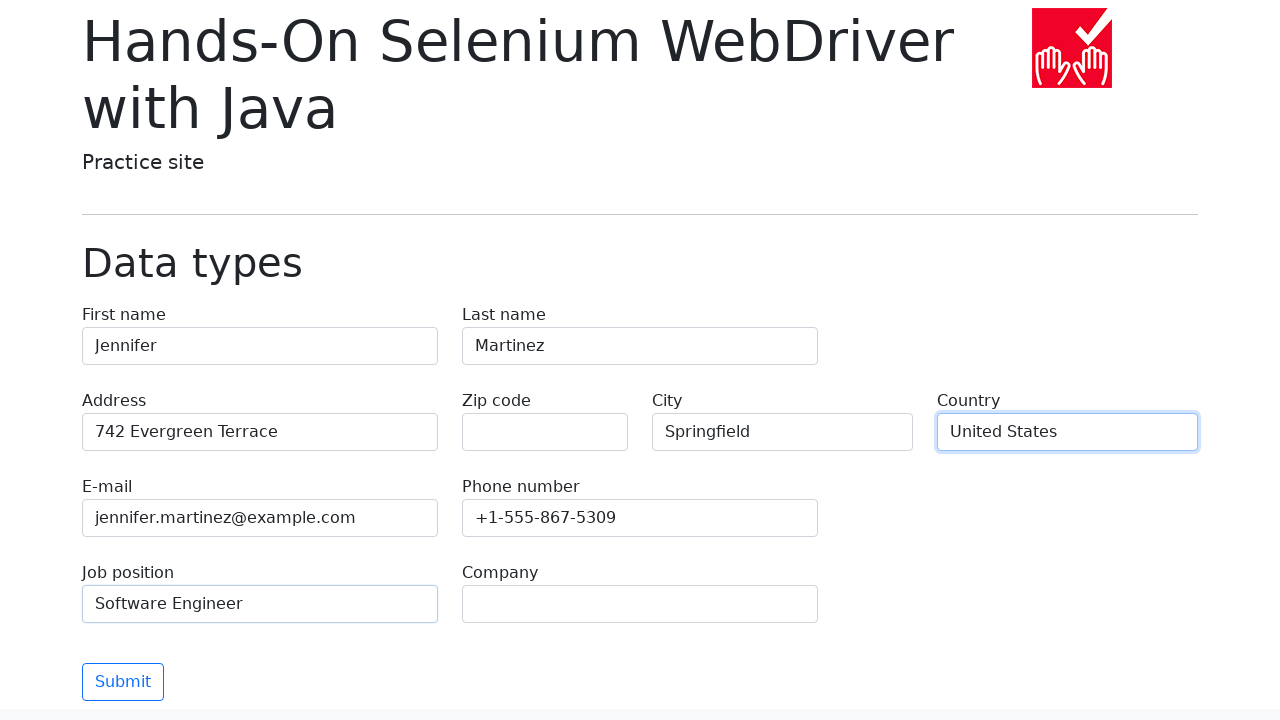

Filled company field with 'TechCorp Industries' on input[name='company']
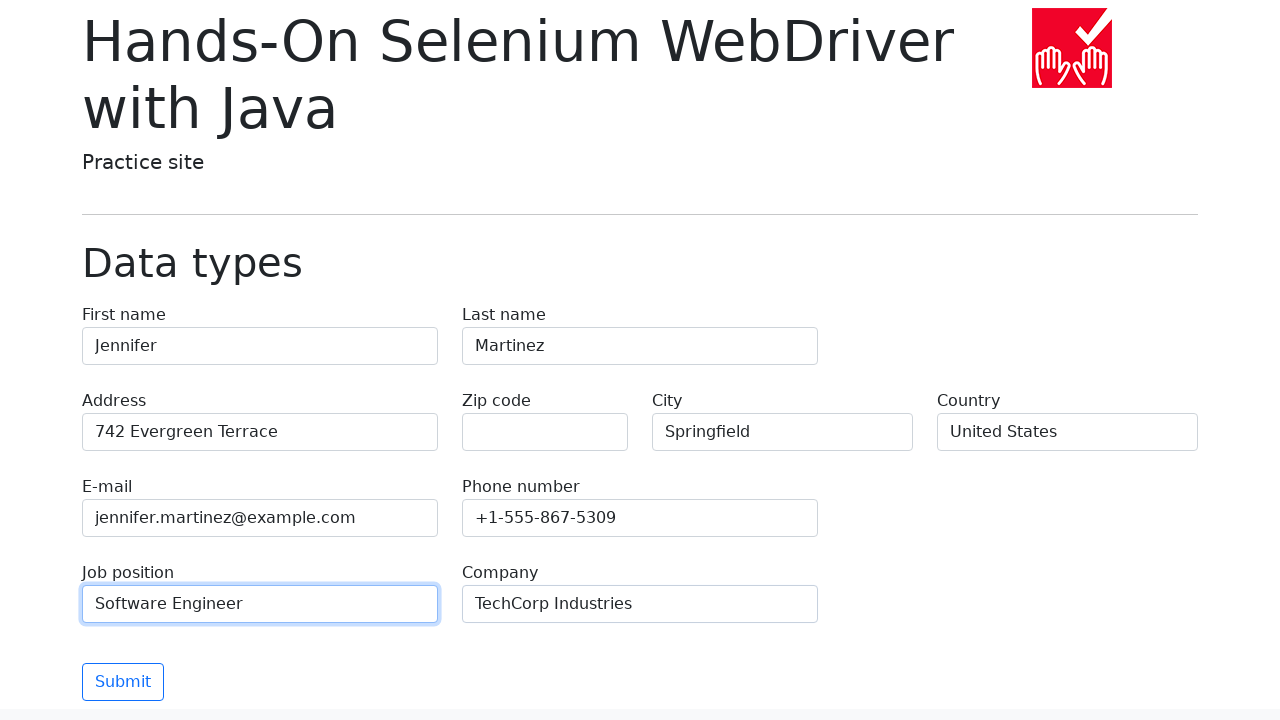

Clicked submit button to submit the form at (123, 682) on button[type='submit']
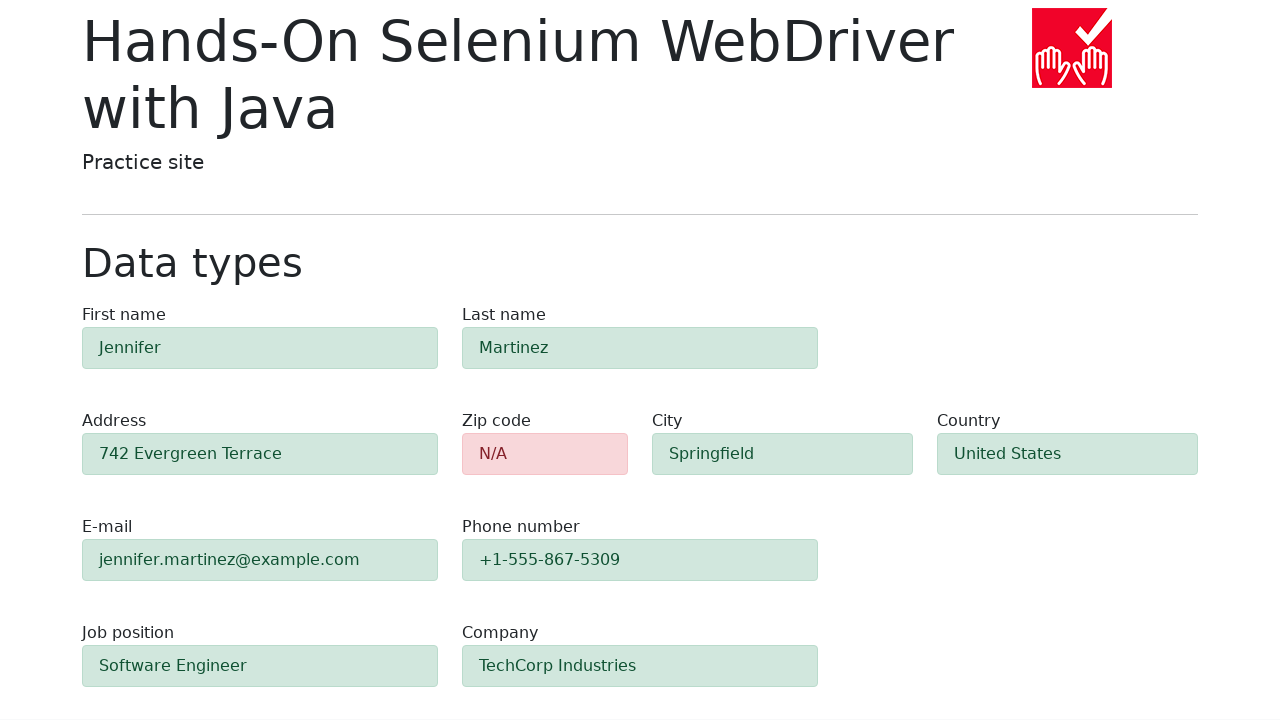

Form submission completed and zip code field appeared
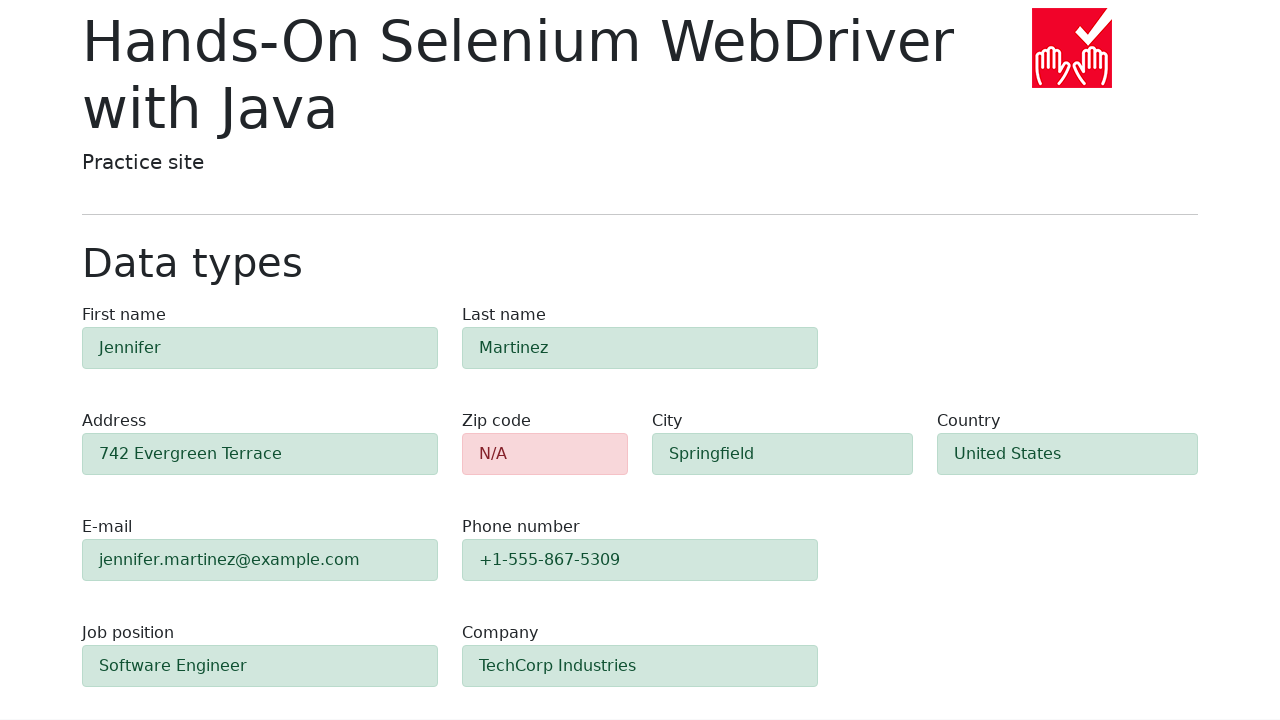

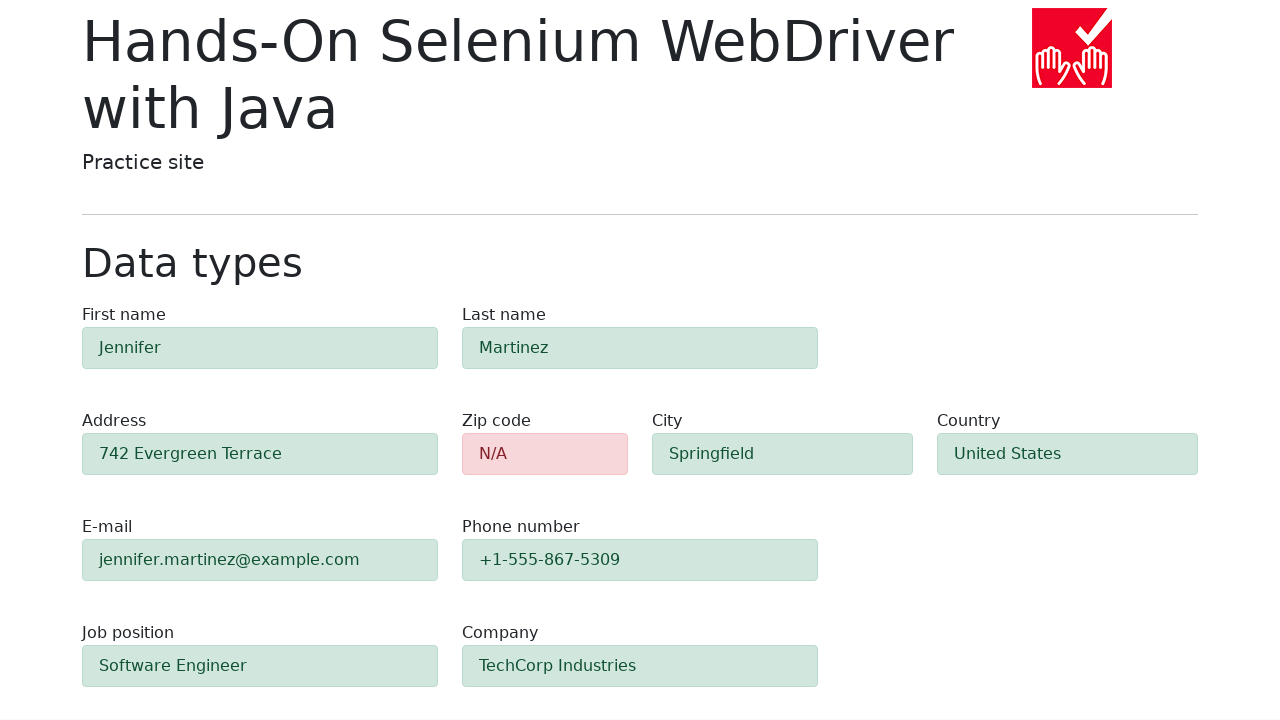